Navigates to a form page and fills in the first name field with test data

Starting URL: https://formy-project.herokuapp.com/form

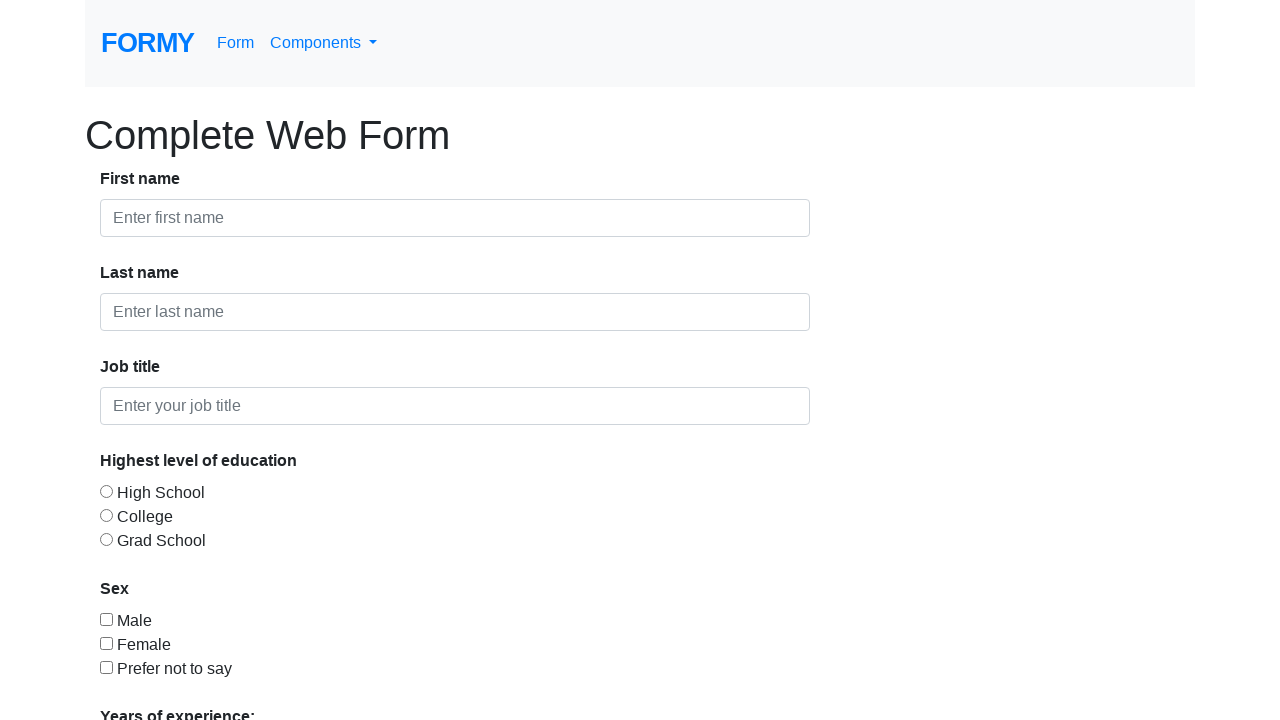

Filled first name field with 'John Smith' on #first-name
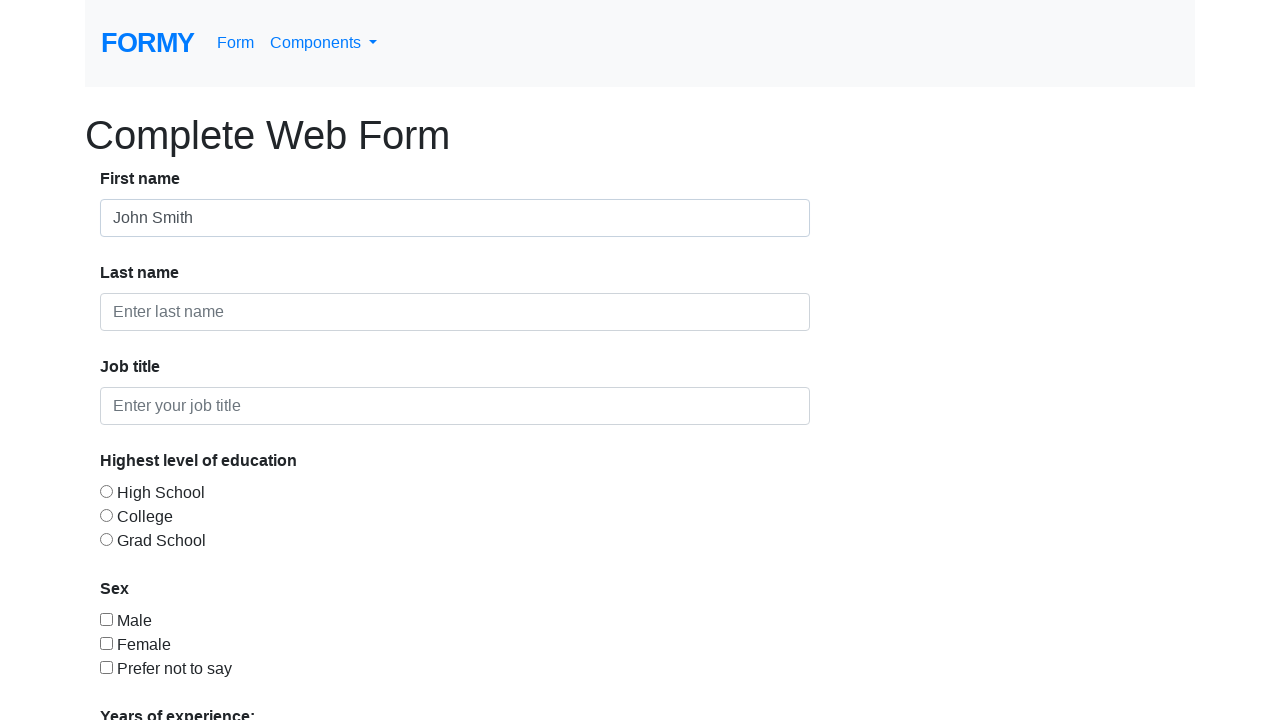

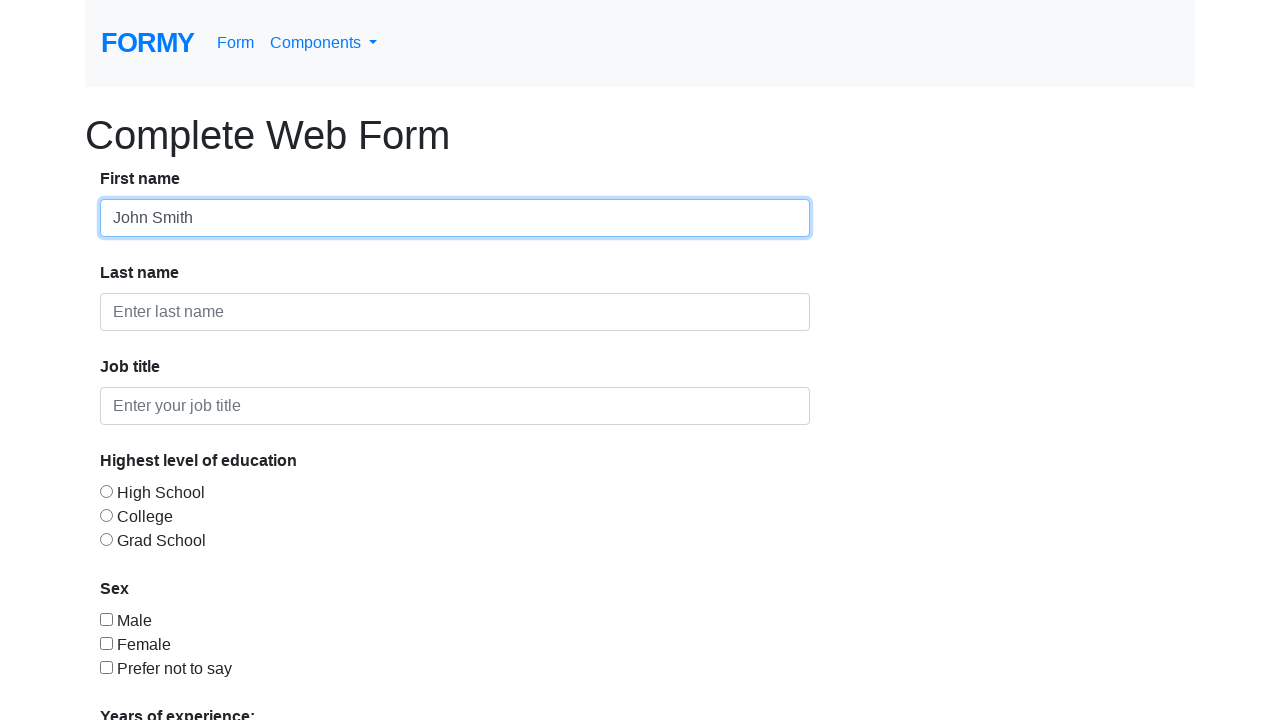